Tests window handling by opening a new tab, switching between tabs, and clicking elements in each window

Starting URL: https://skpatro.github.io/demo/links/

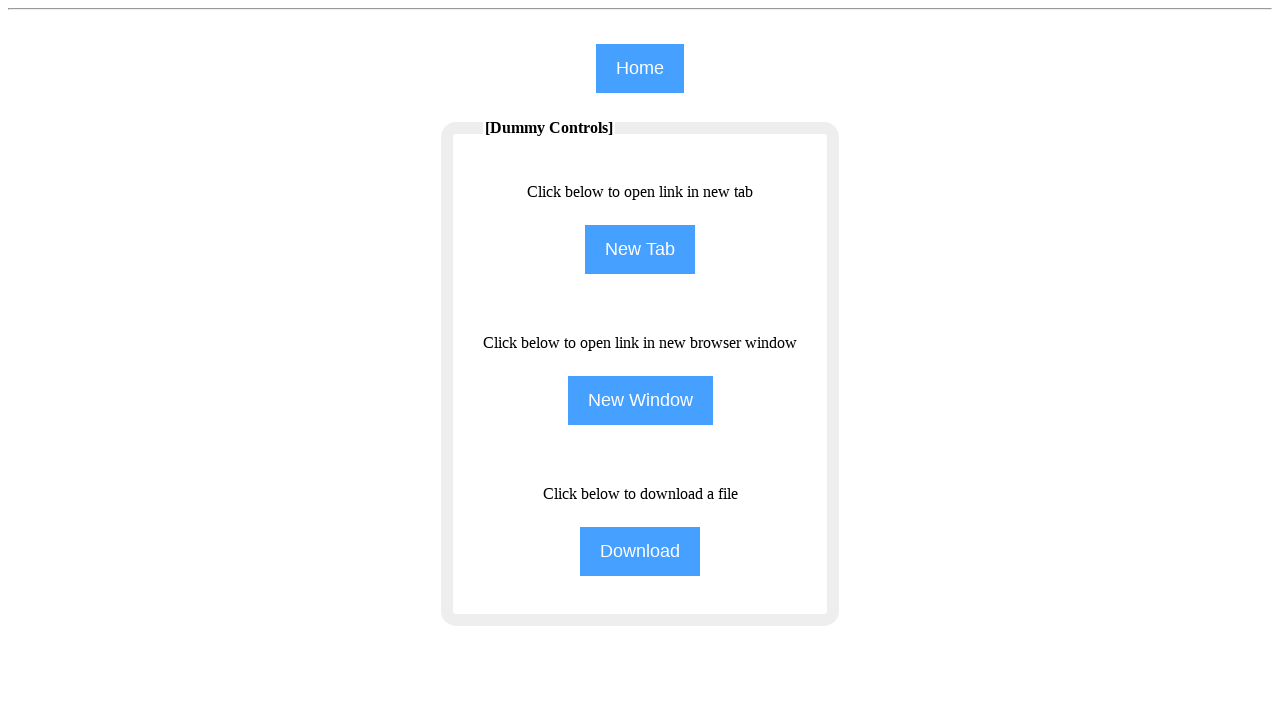

Clicked 'New Tab' button to open a new tab at (640, 250) on input[name='NewTab']
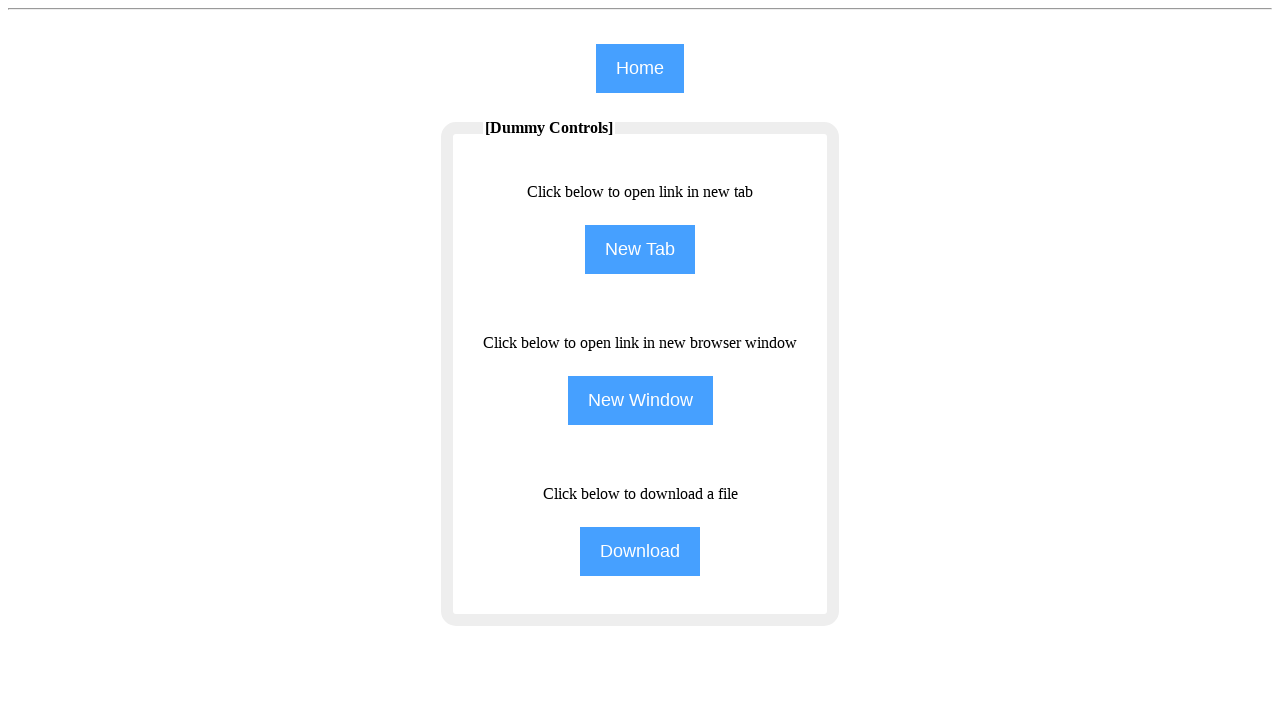

New tab opened and captured
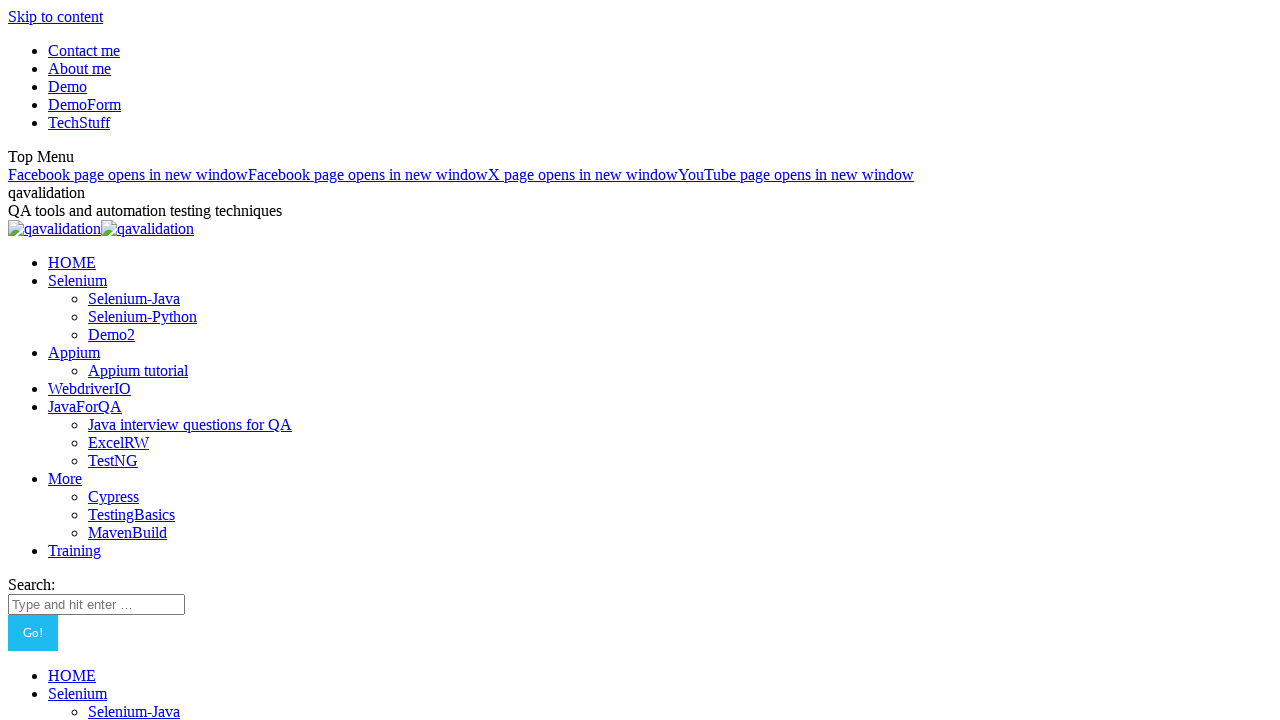

Clicked 'Training' link in new tab at (74, 550) on span:text('Training')
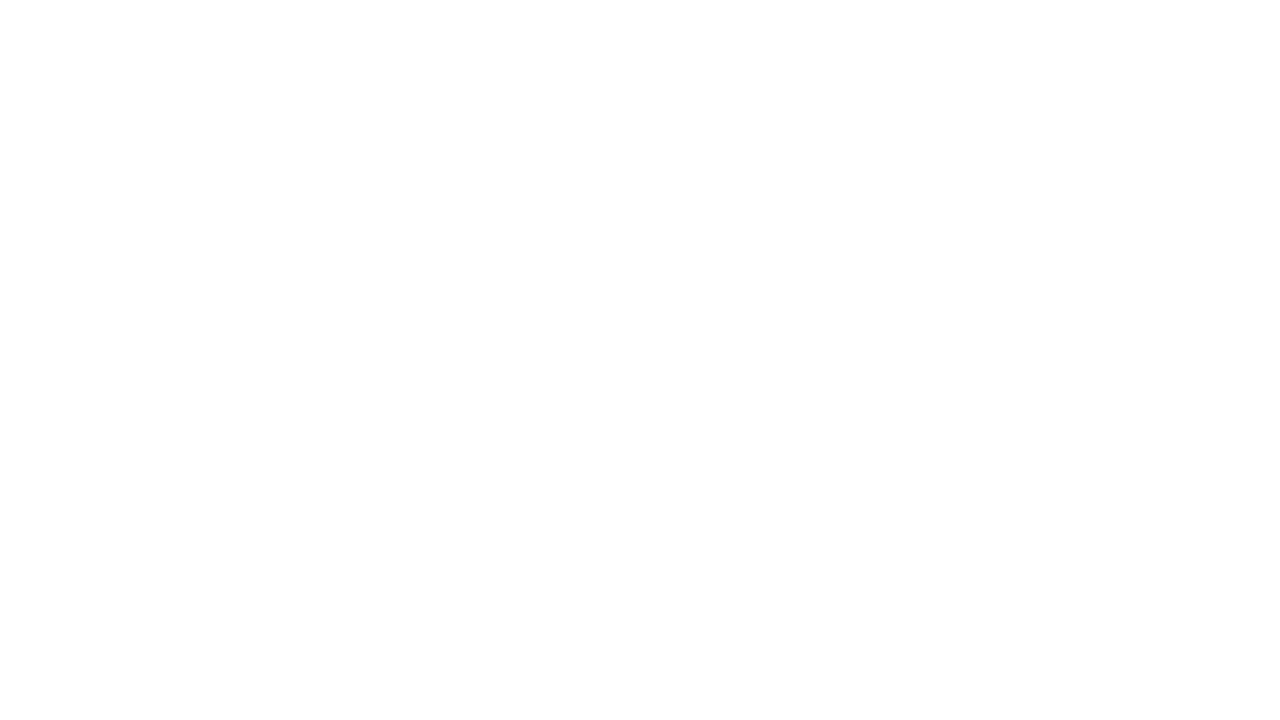

Switched back to original tab and clicked 'home' button at (640, 68) on input[name='home']
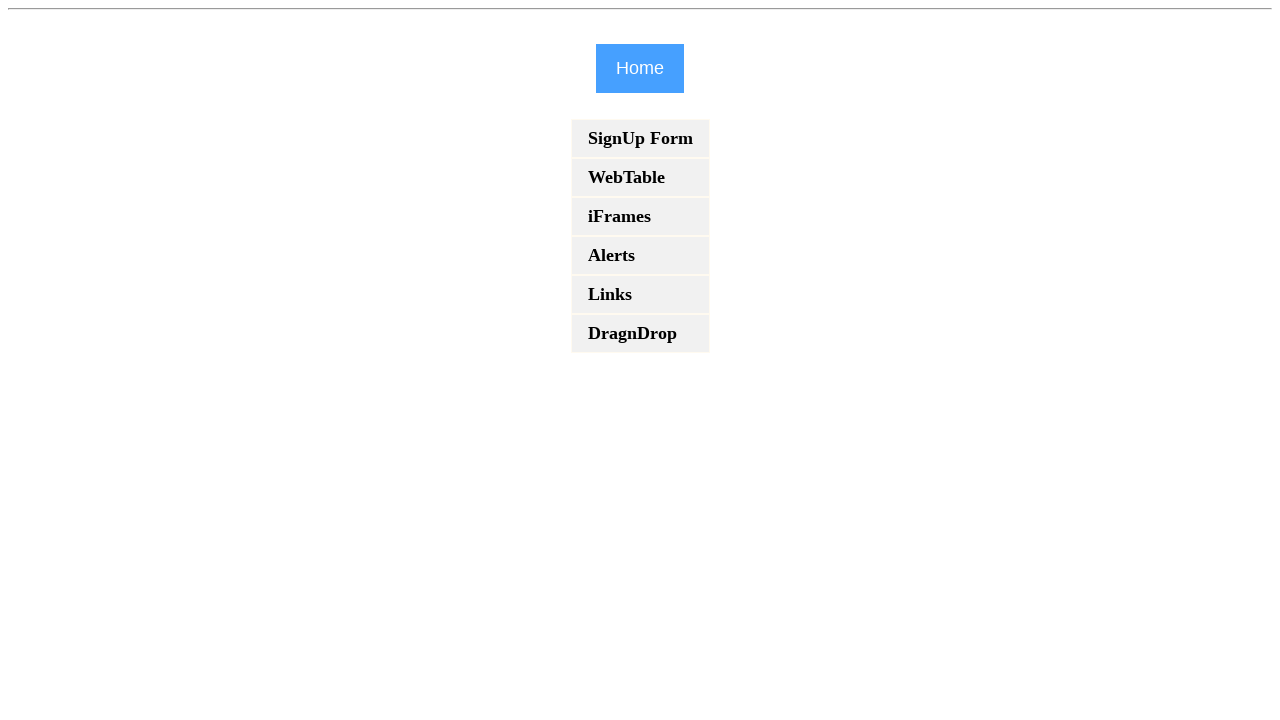

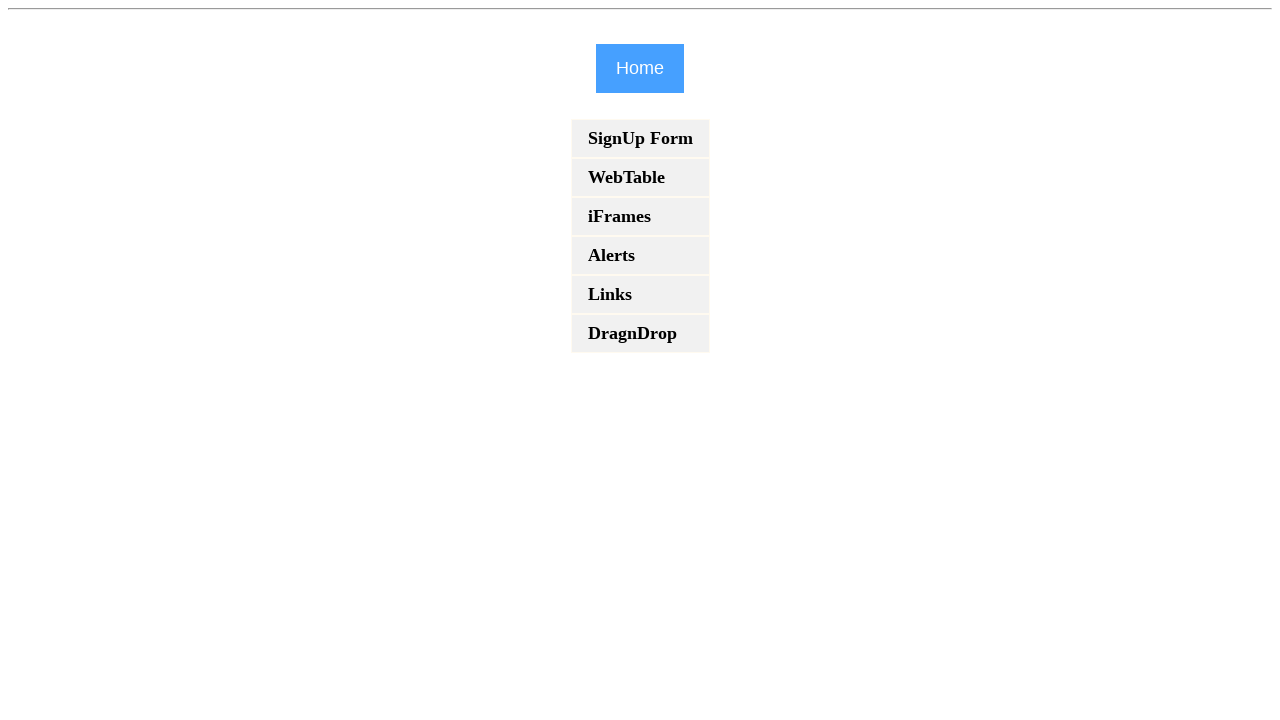